Tests handling of child browser popups by clicking a button that opens a new window and verifying multiple windows are opened

Starting URL: https://skpatro.github.io/demo/links/

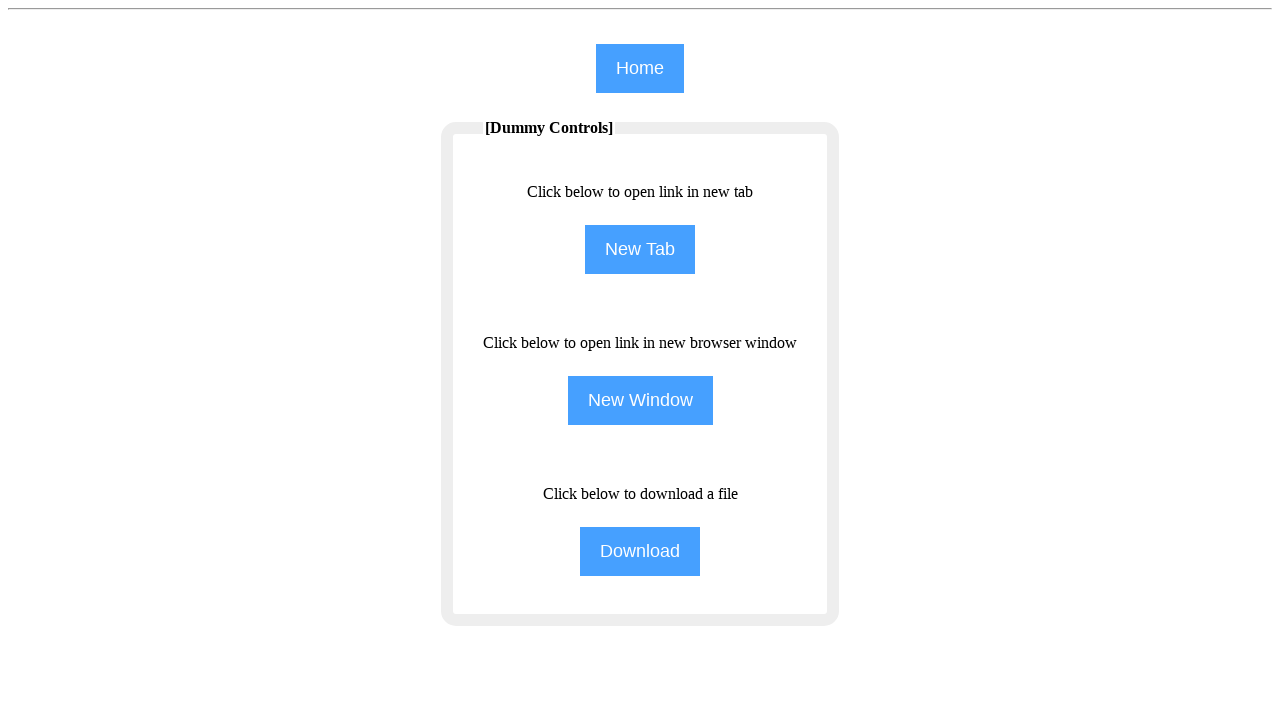

Clicked NewWindow button to open child popup at (640, 400) on input[name='NewWindow']
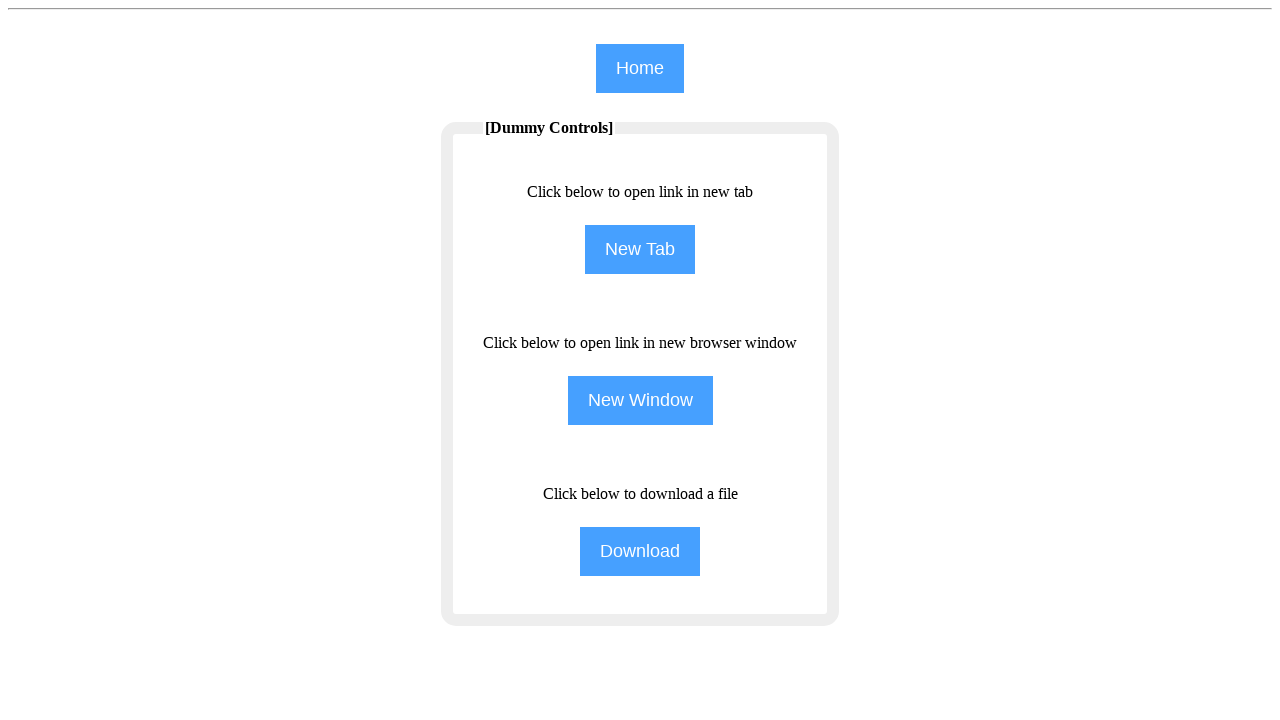

Clicked NewWindow button and waited for new page to open at (640, 400) on input[name='NewWindow']
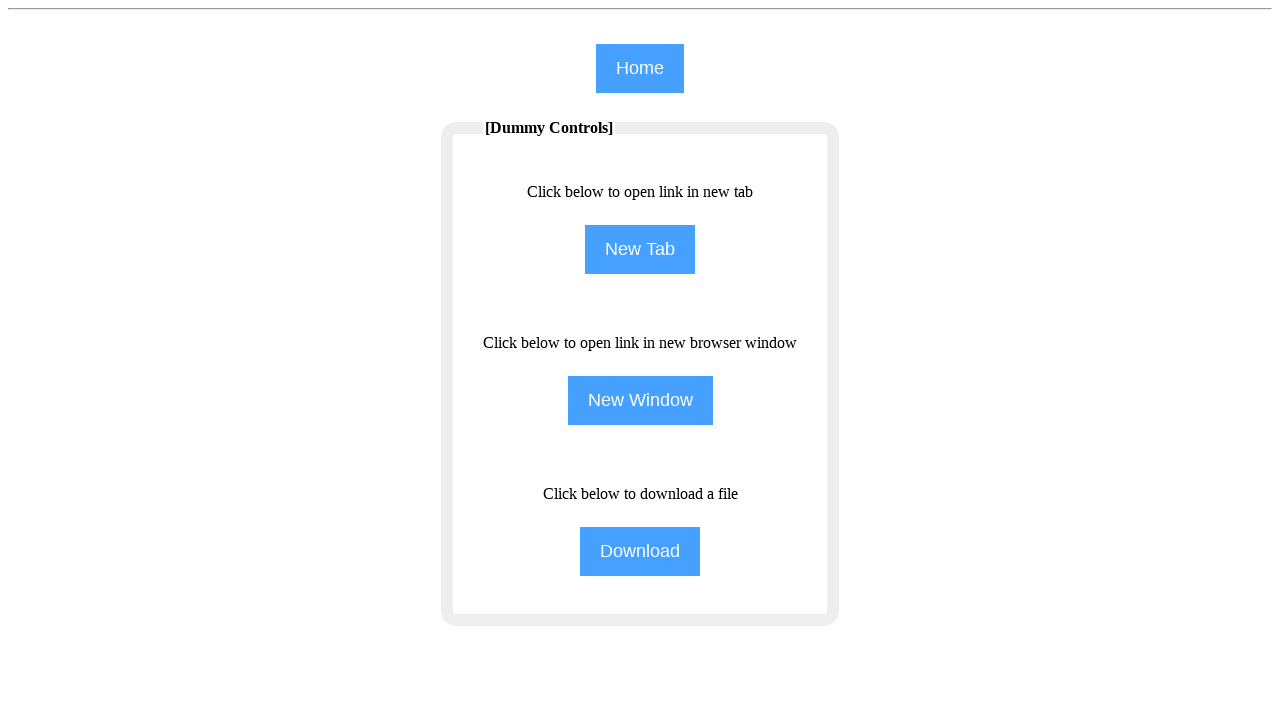

Captured new page object from popup
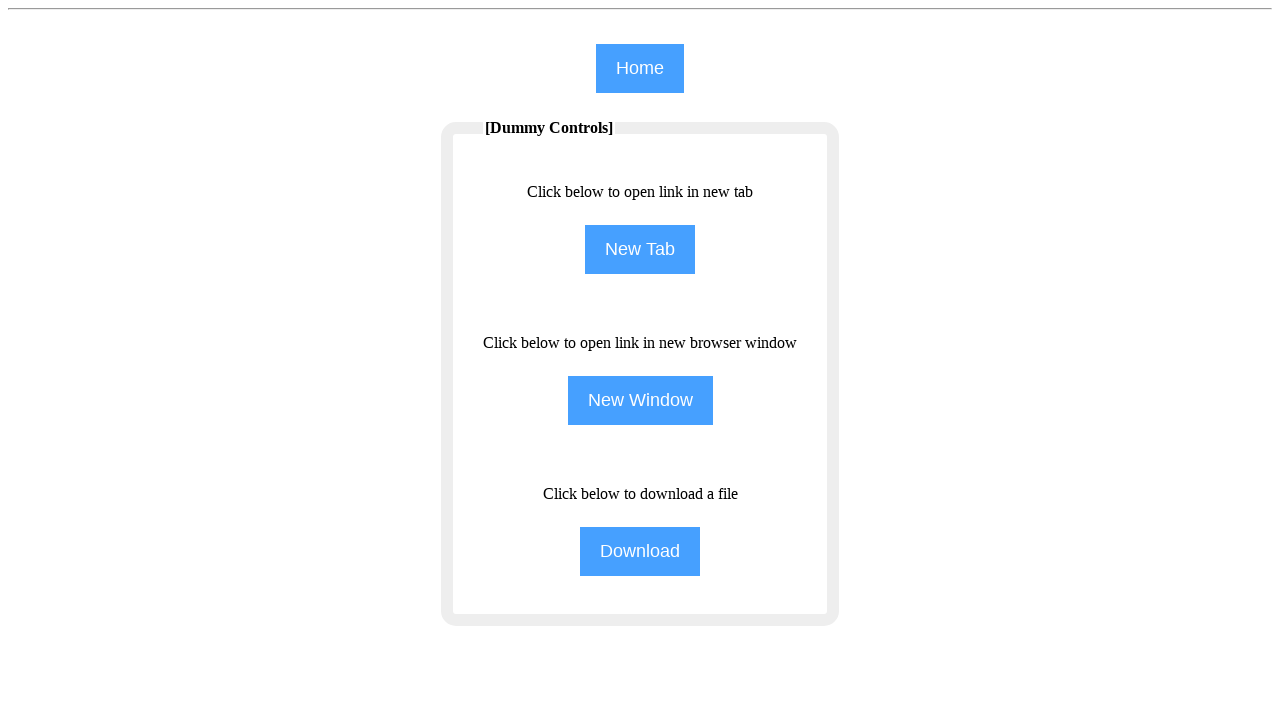

New popup page finished loading
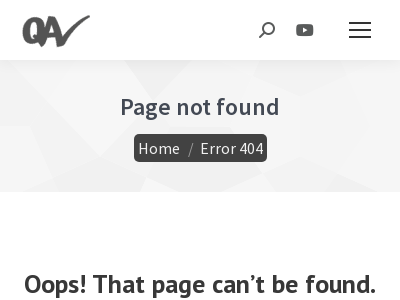

Retrieved all pages from context to verify multiple windows are open
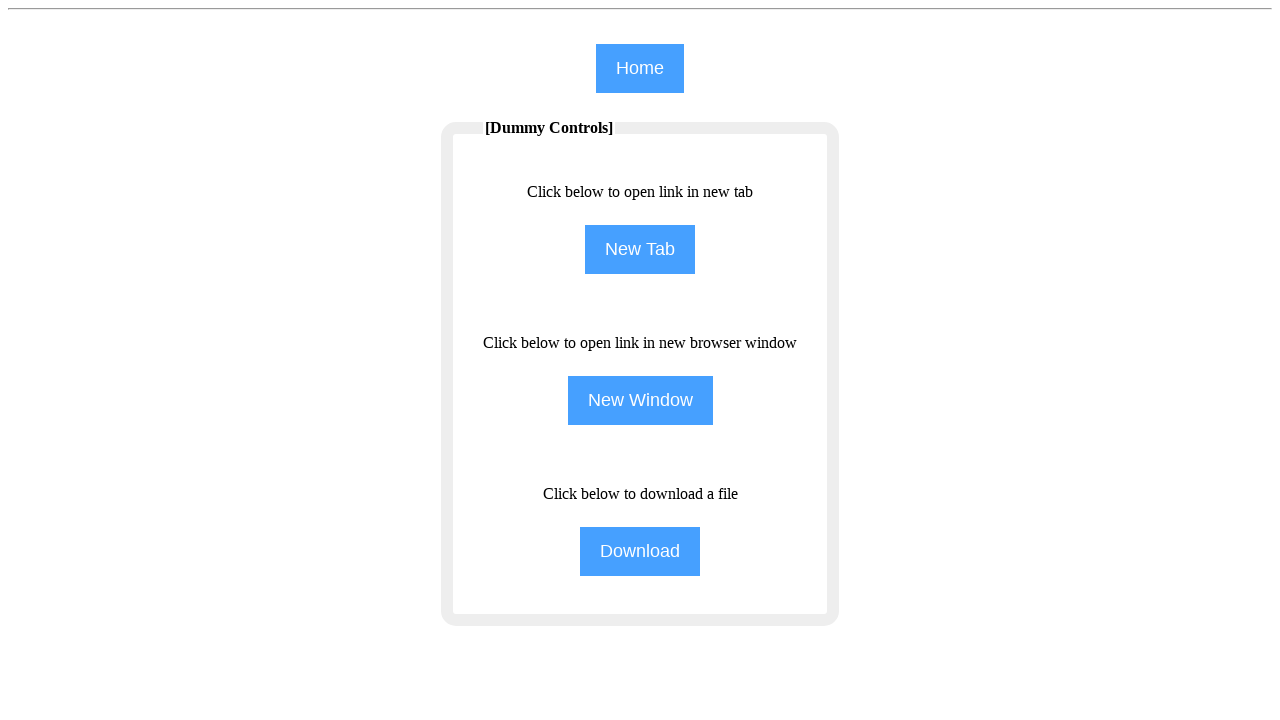

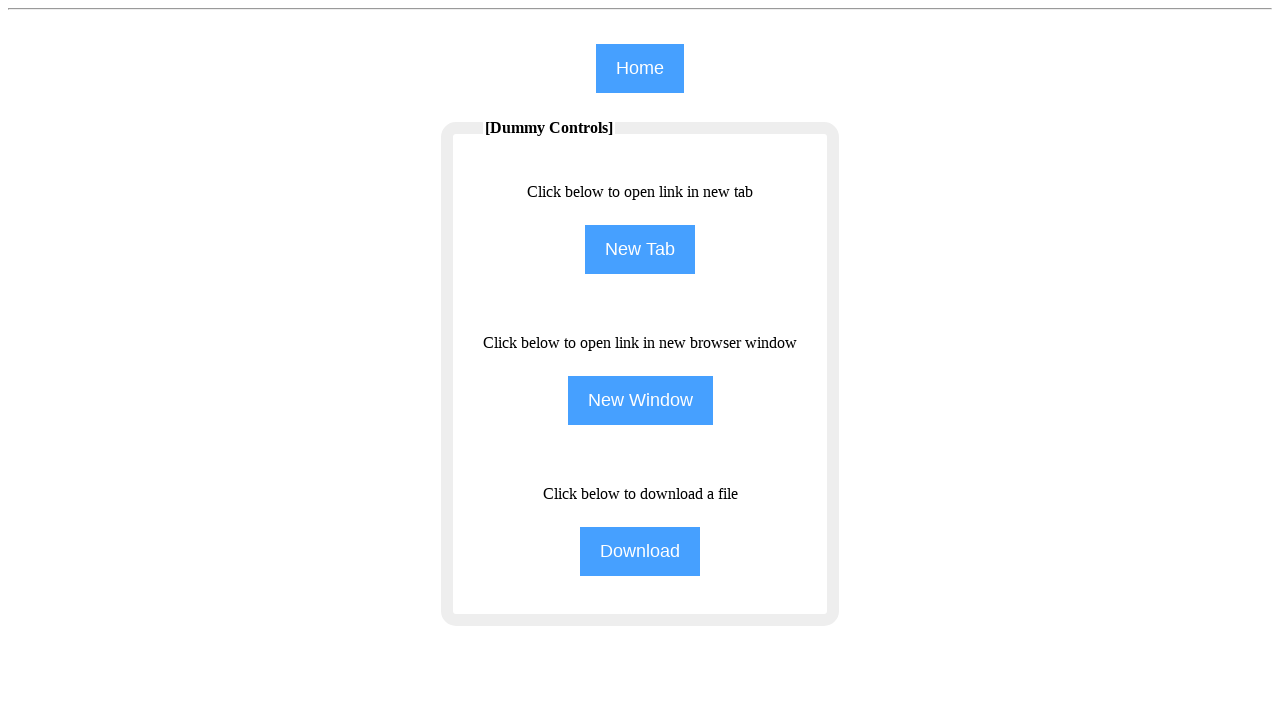